Navigates to Apple's homepage, clicks on the iPhone link, and verifies that links are present on the iPhone page

Starting URL: https://www.apple.com

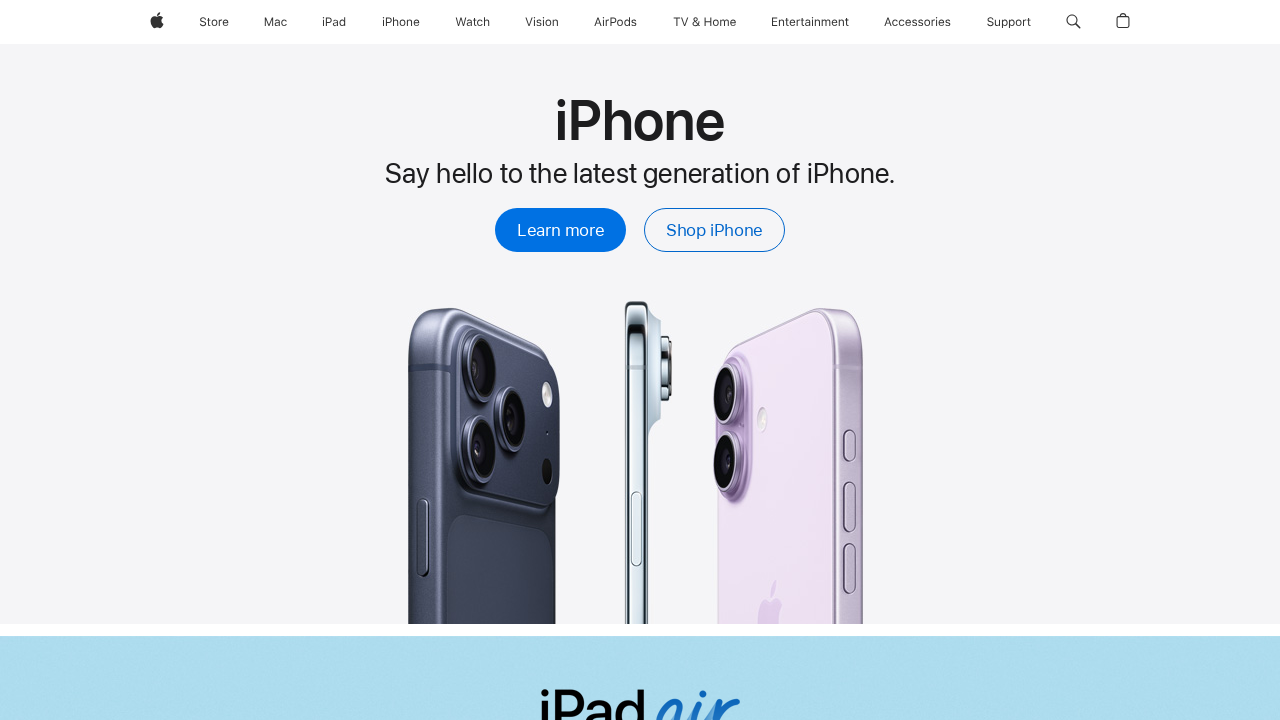

Clicked on the iPhone link in the navigation at (401, 22) on xpath=//span[text()='iPhone']/..
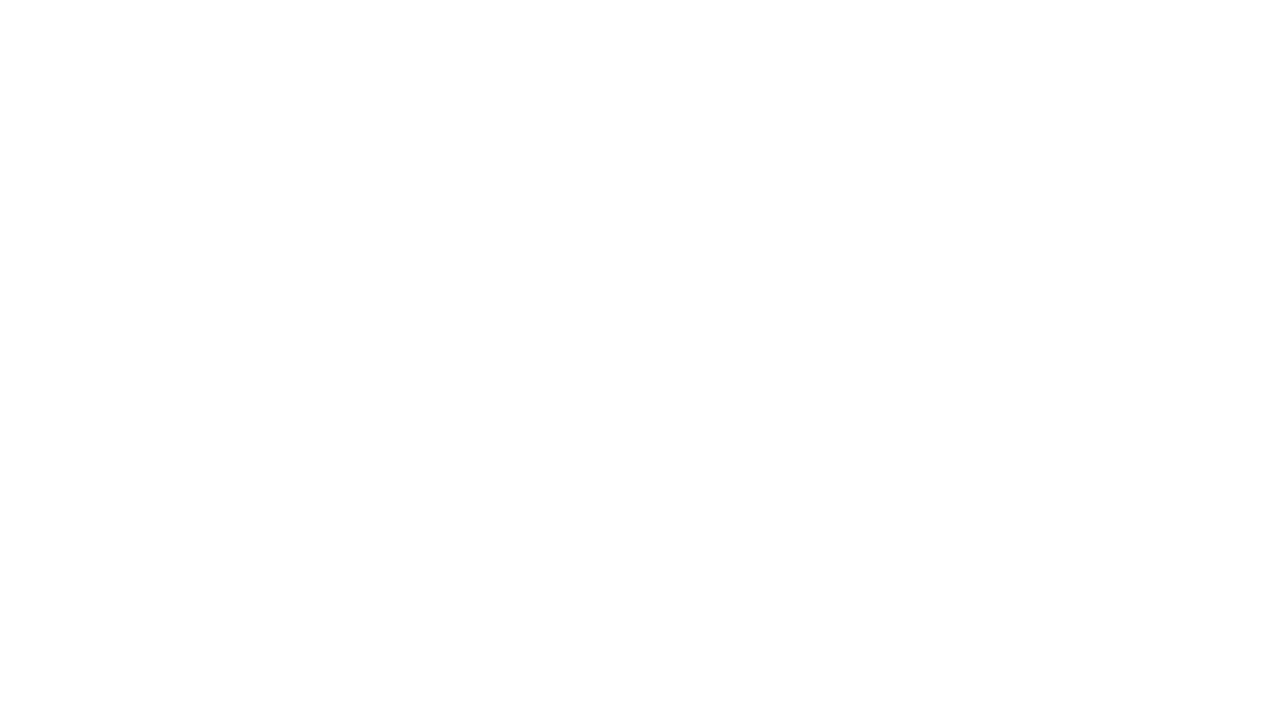

iPhone page loaded and links are present
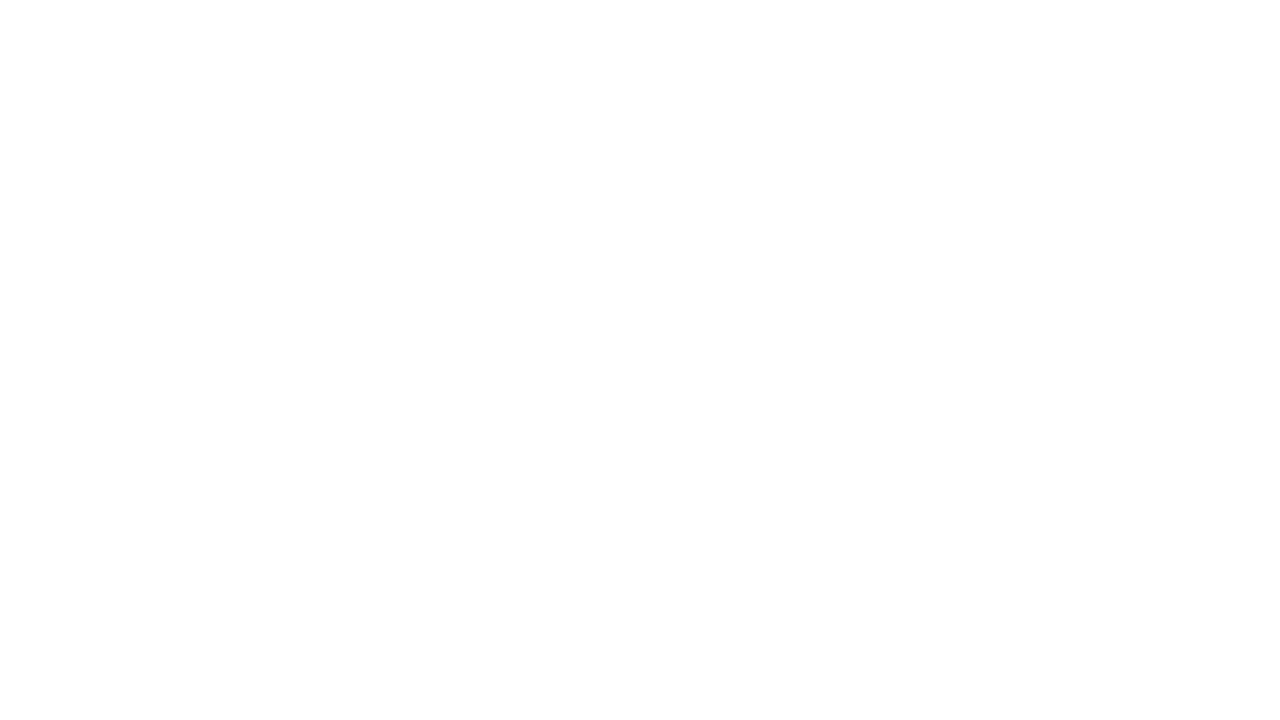

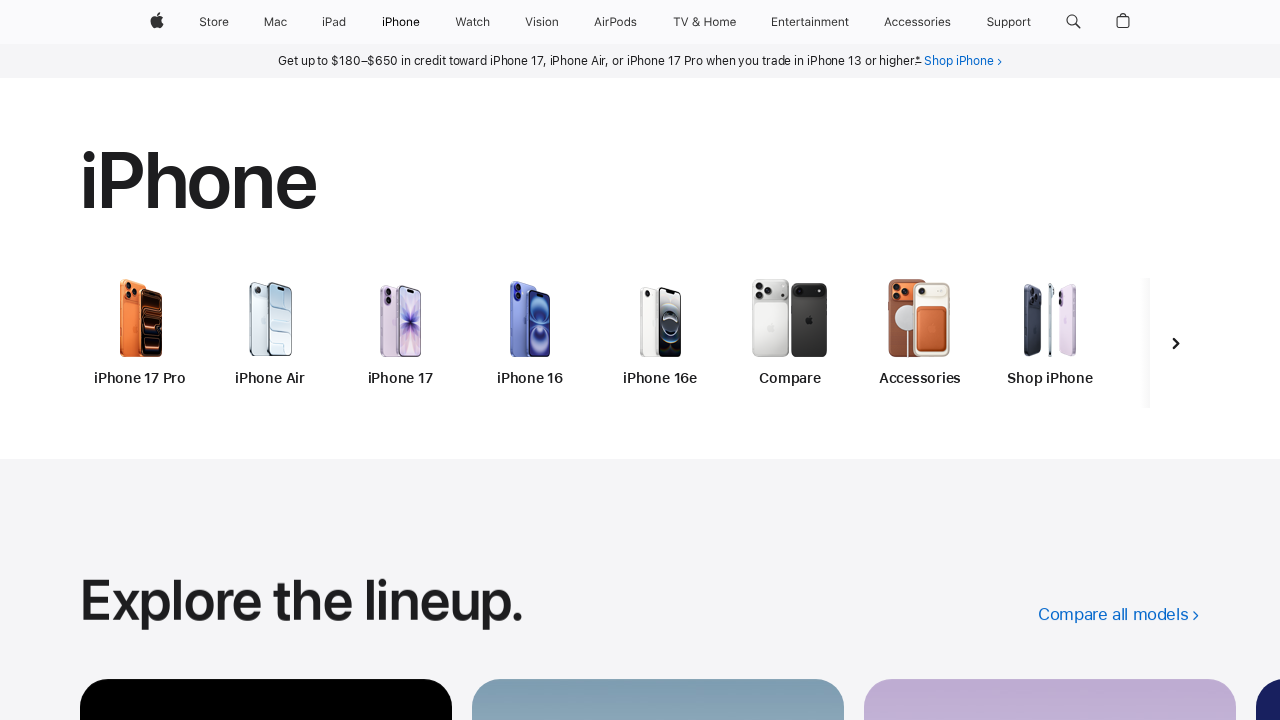